Tests browser refresh functionality using JavaScript execution by navigating to a page and refreshing it via history.go(0)

Starting URL: https://www.toolsqa.com

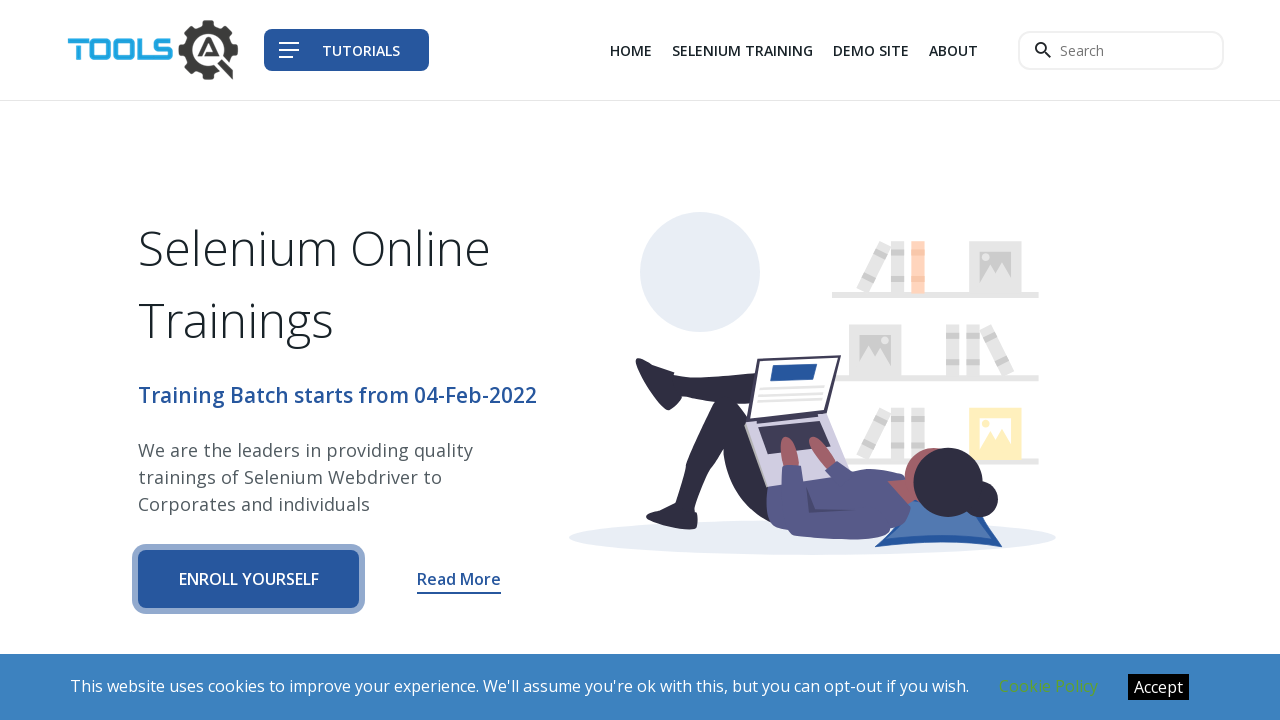

Waited for page to load with domcontentloaded state
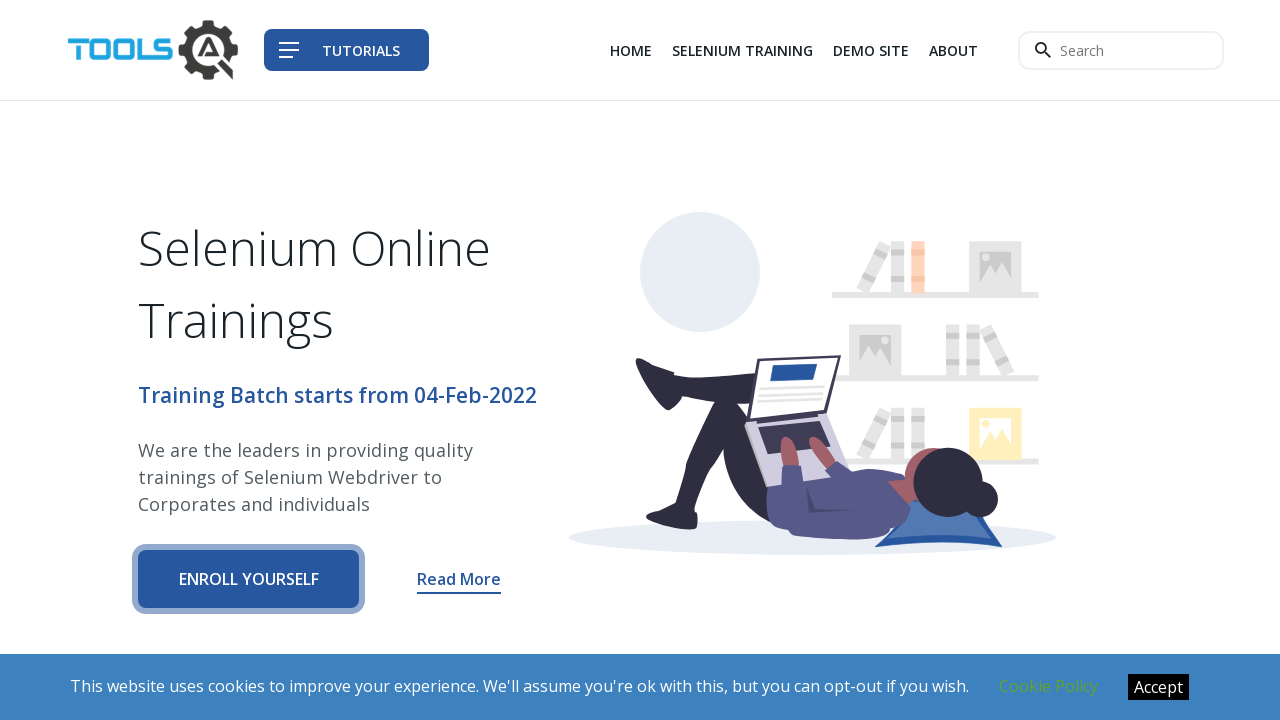

Executed JavaScript refresh using history.go(0)
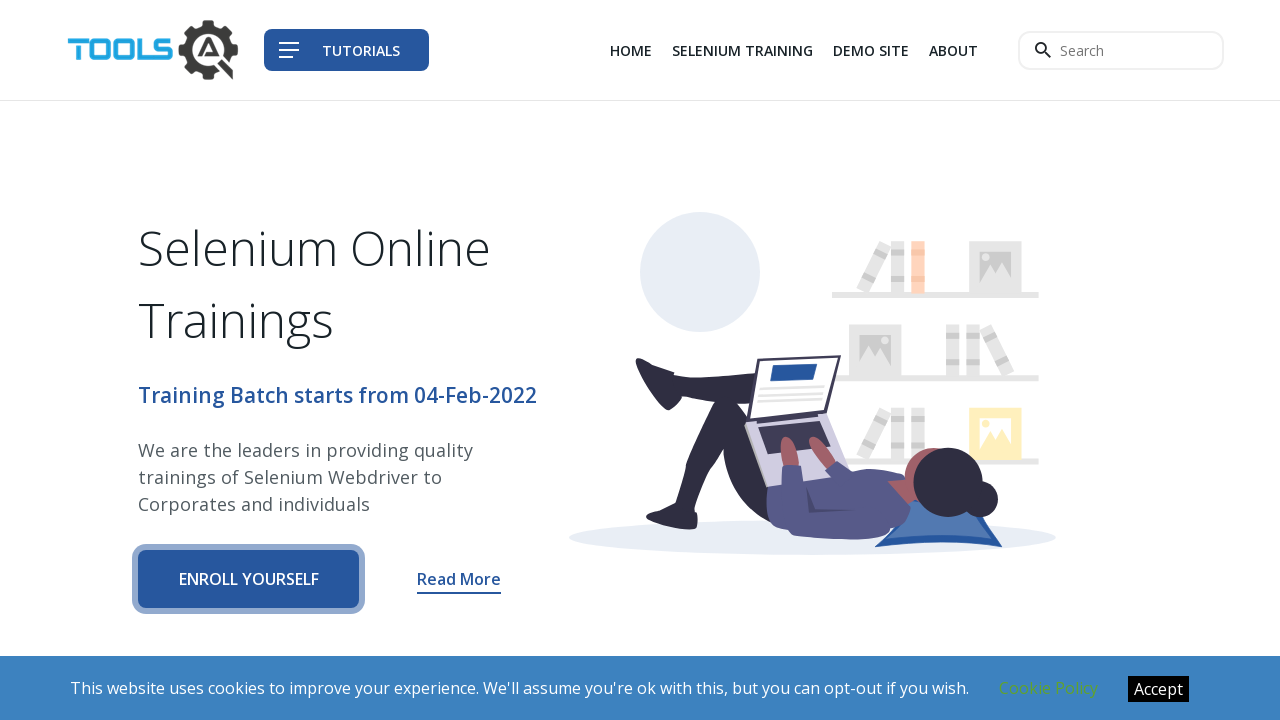

Waited for page to reload after JavaScript refresh
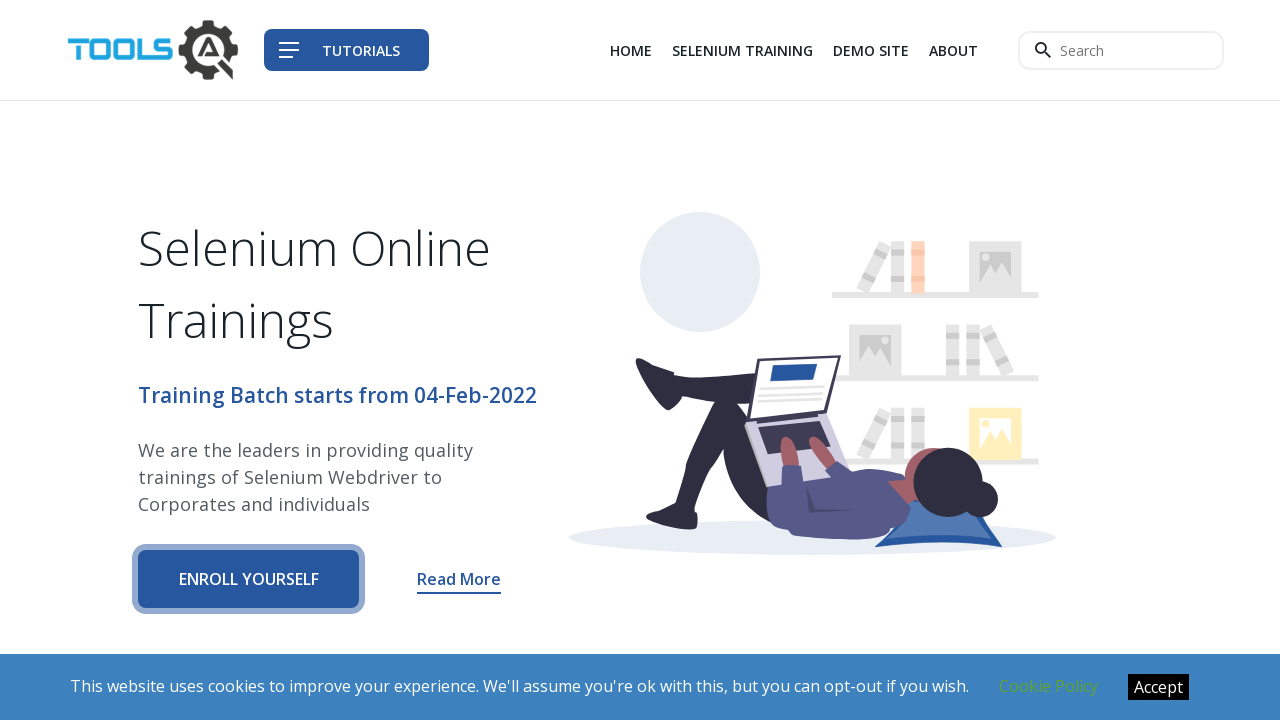

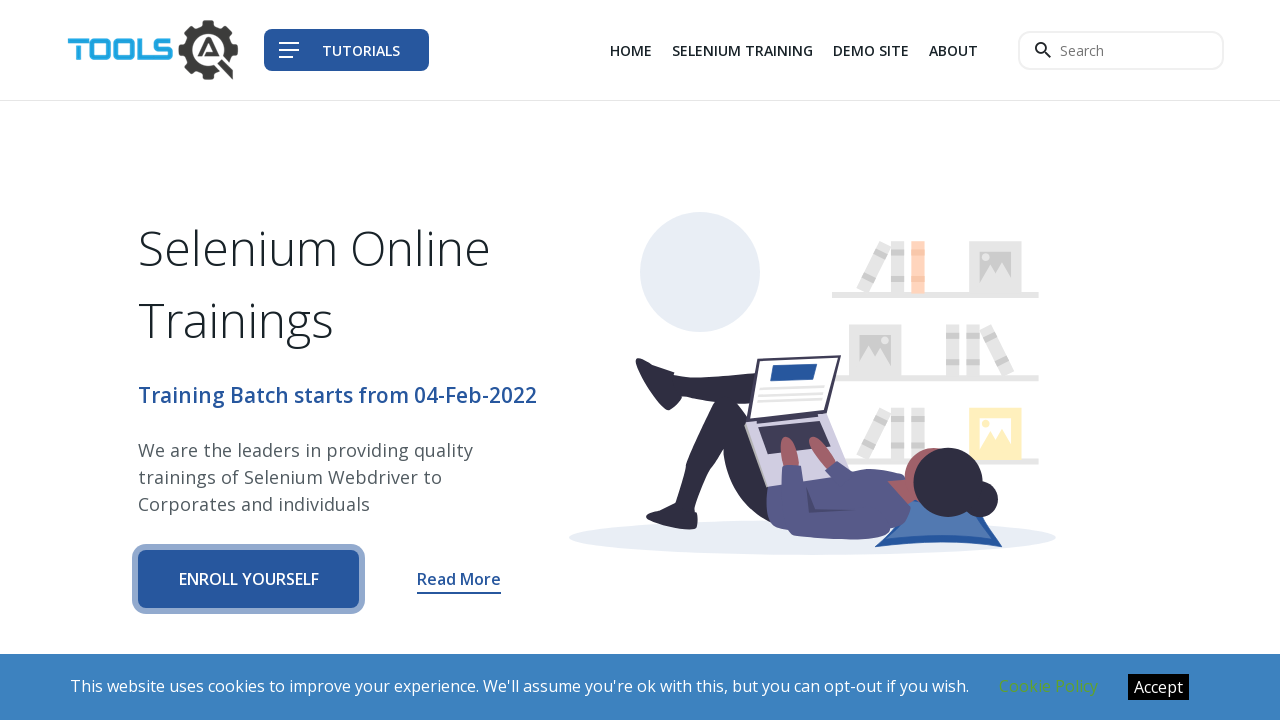